Tests dynamic control functionality by clicking the enable button to activate an input field and then entering text into it

Starting URL: https://the-internet.herokuapp.com/dynamic_controls

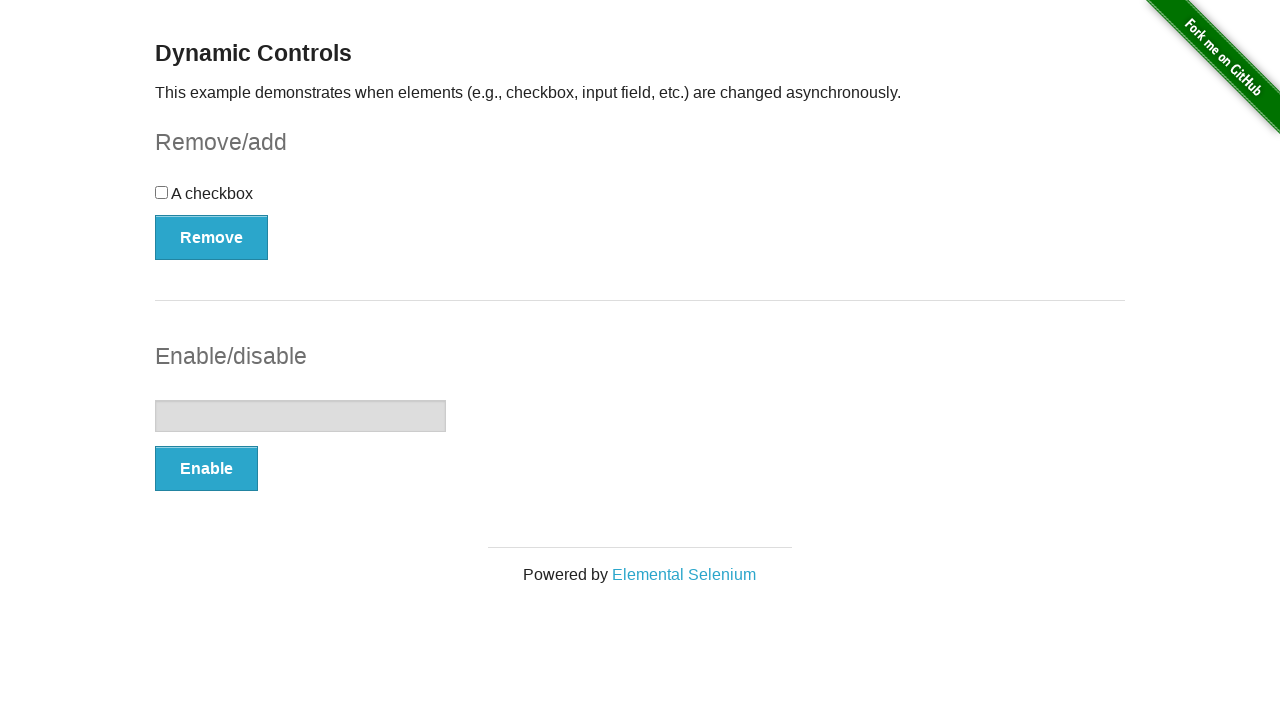

Clicked Enable button to activate the input field at (206, 469) on button:has-text('Enable')
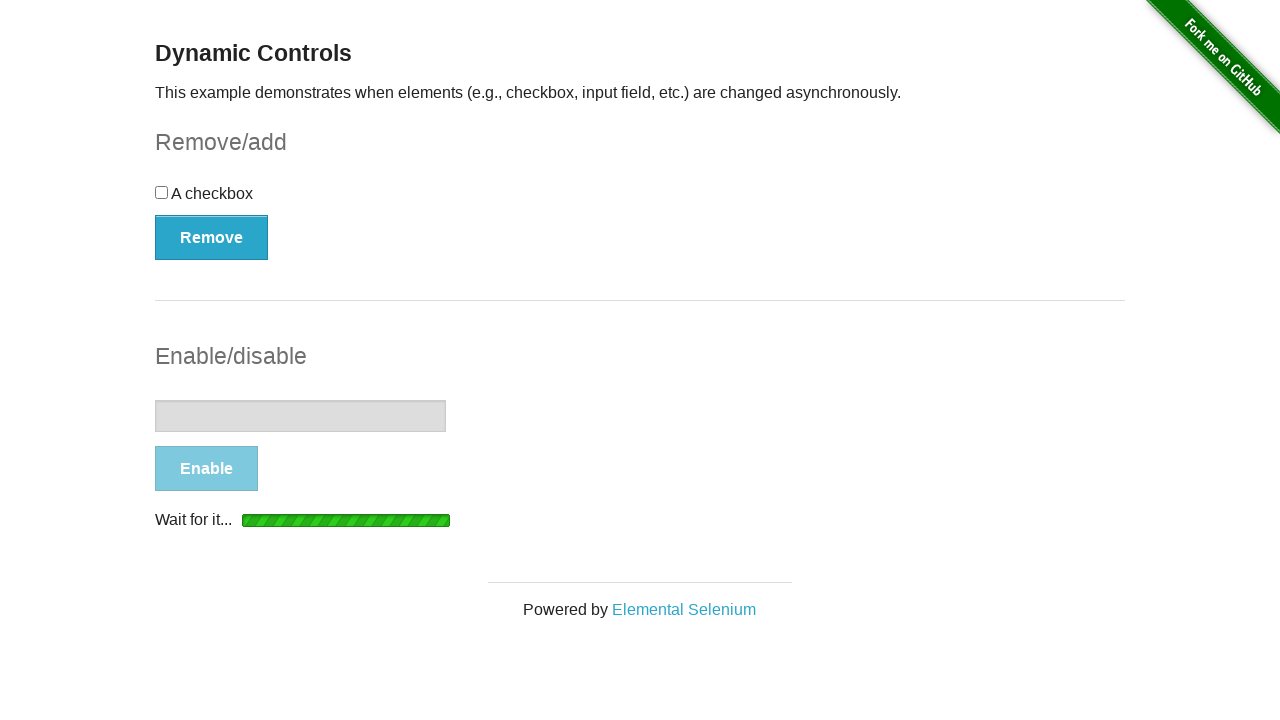

Input field is now enabled and ready for text entry
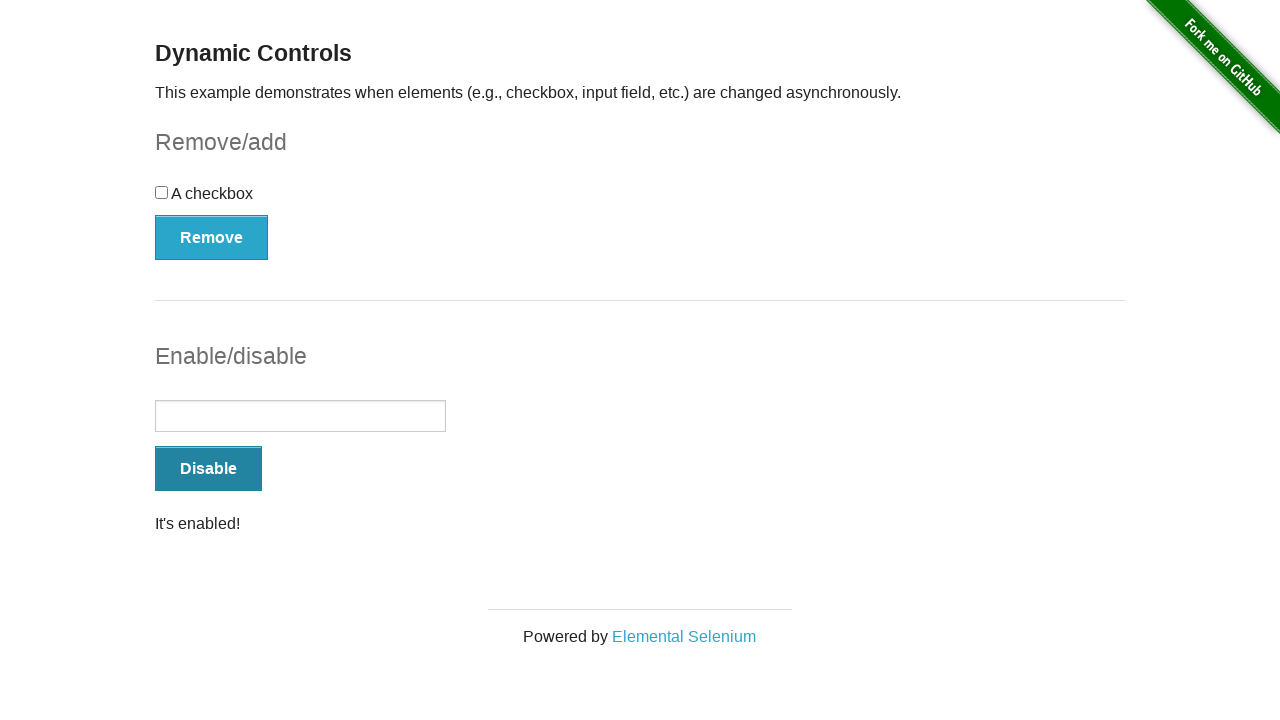

Entered 'test' into the enabled input field on input[type='text']
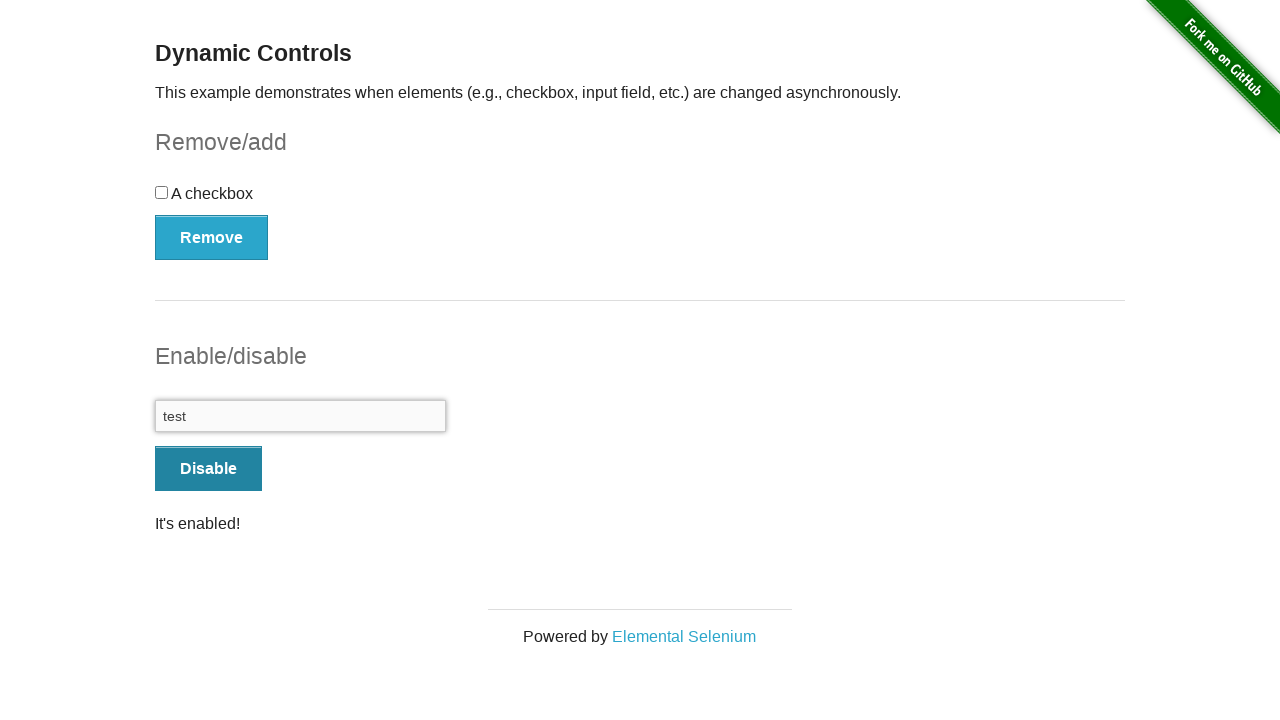

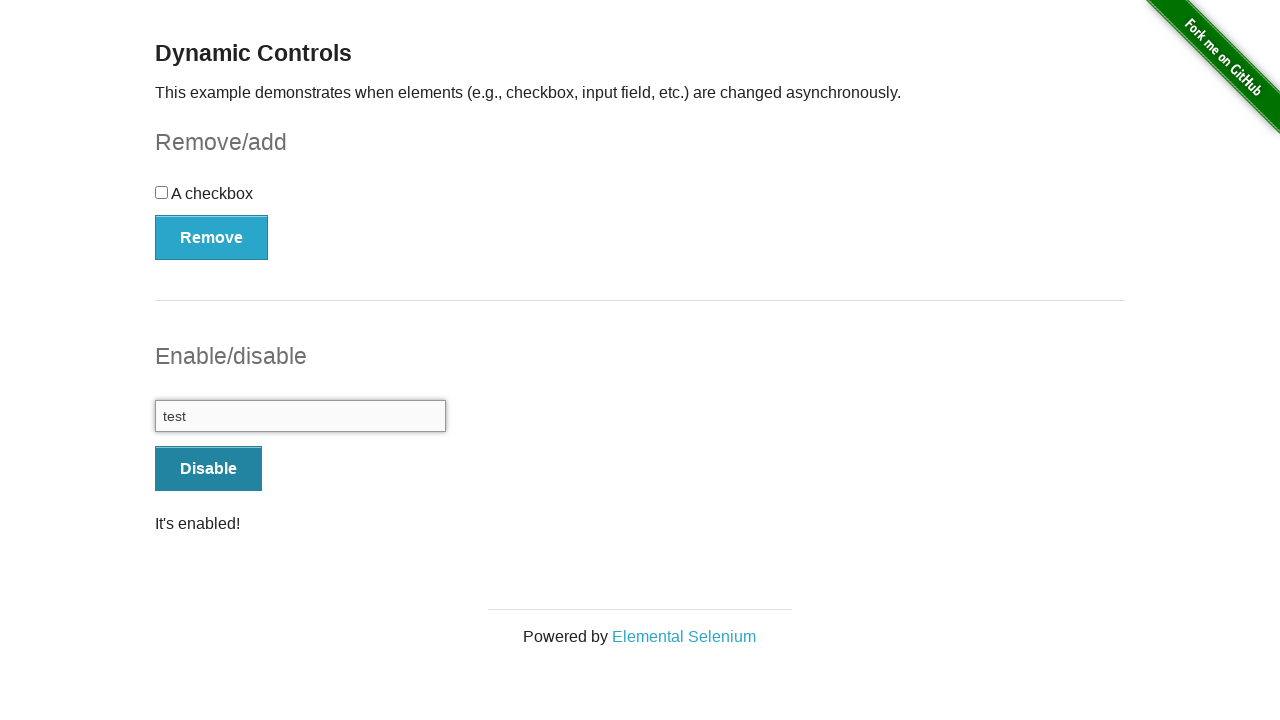